Tests dynamic loading page by clicking the Start button to trigger content loading

Starting URL: https://the-internet.herokuapp.com/dynamic_loading/1

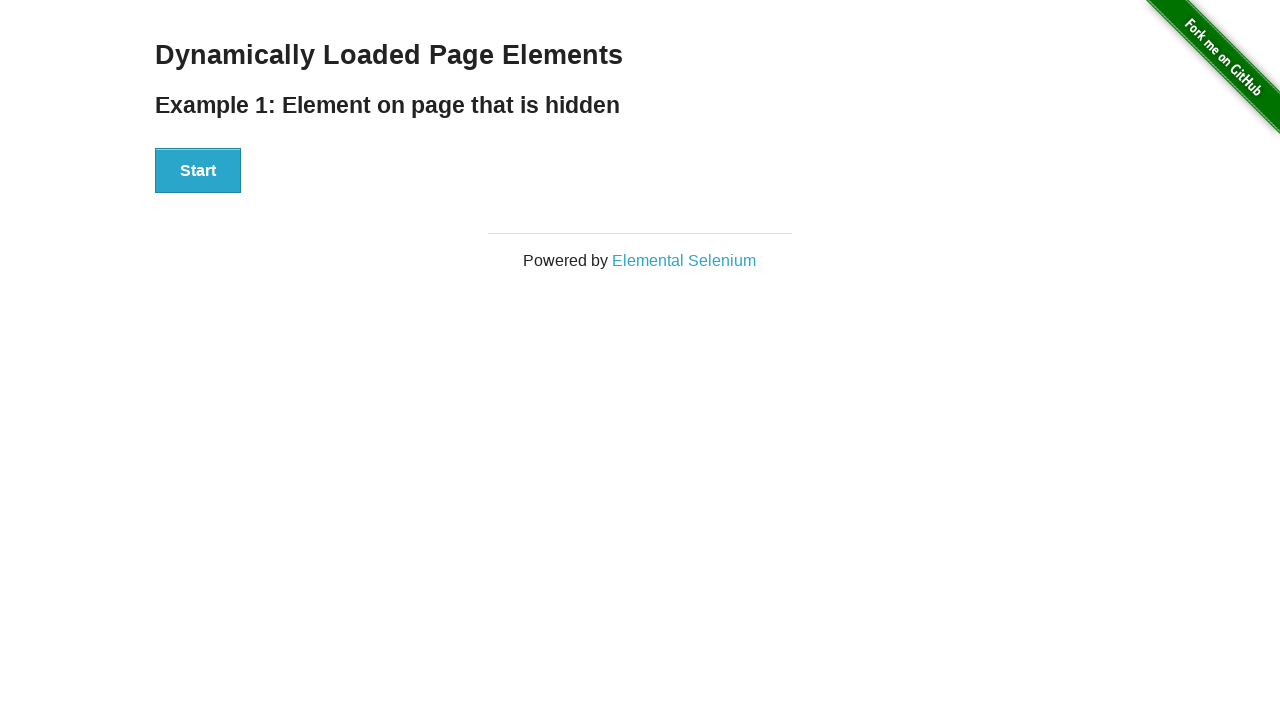

Clicked Start button to trigger dynamic content loading at (198, 171) on xpath=//button
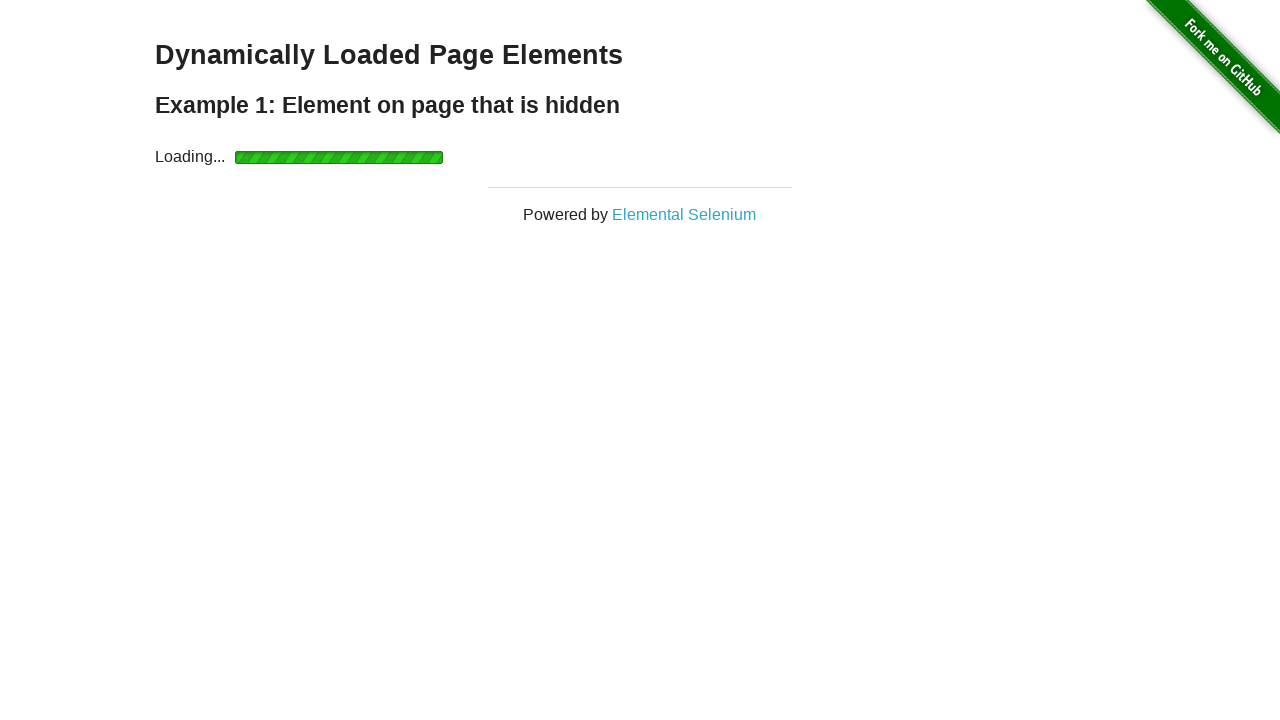

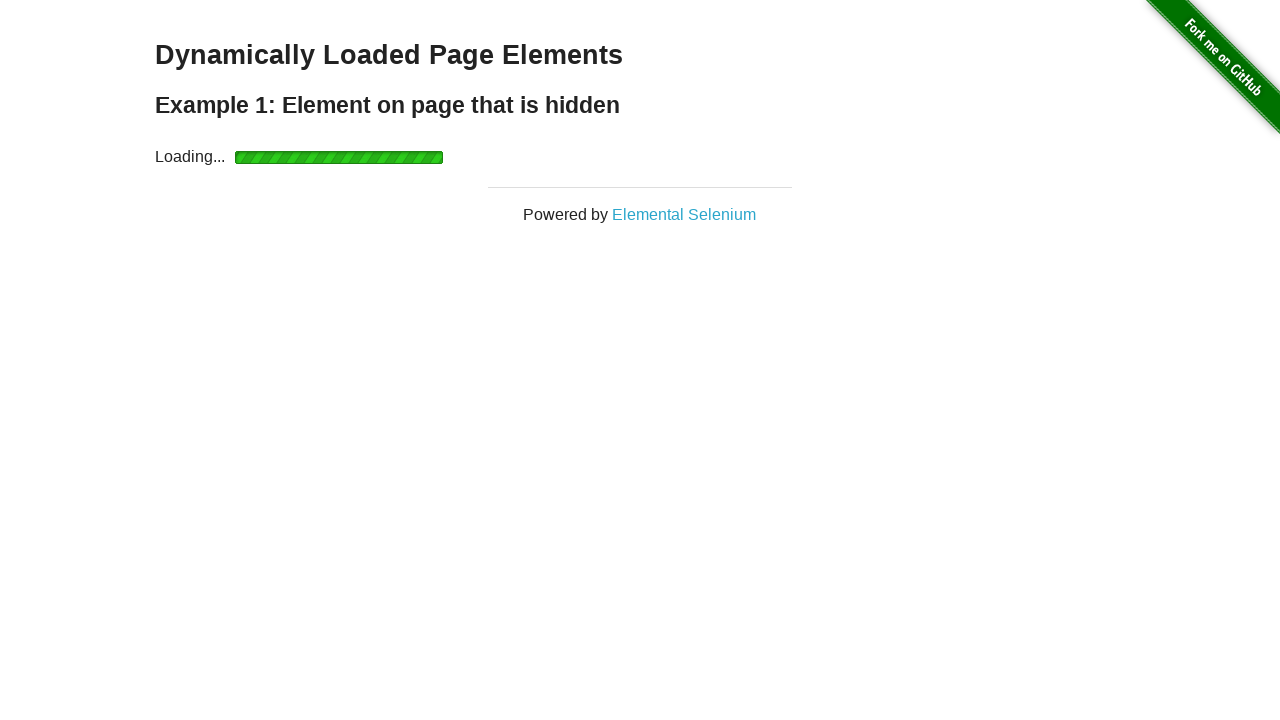